Tests email validation by entering an invalid email format and verifying the error message

Starting URL: https://n23dcpt047.github.io/NhapMonCongNghePhanMem

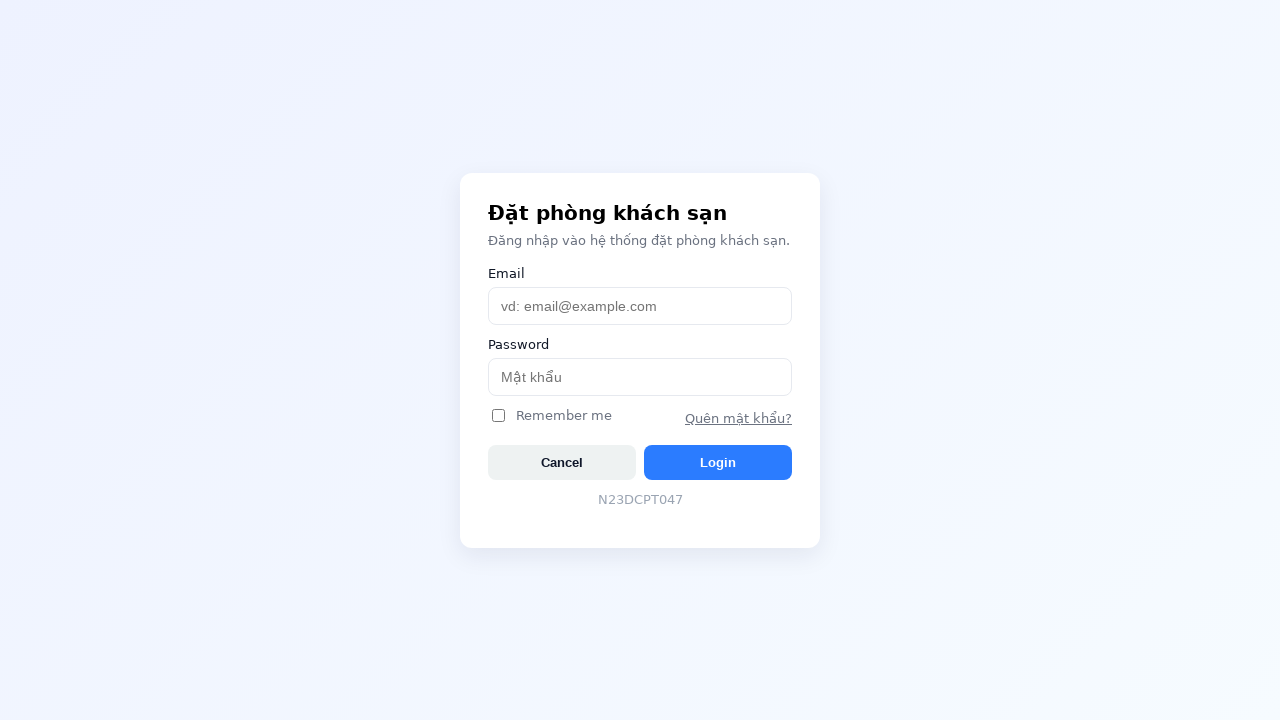

Filled username field with invalid email format 'wrongformat' on #username
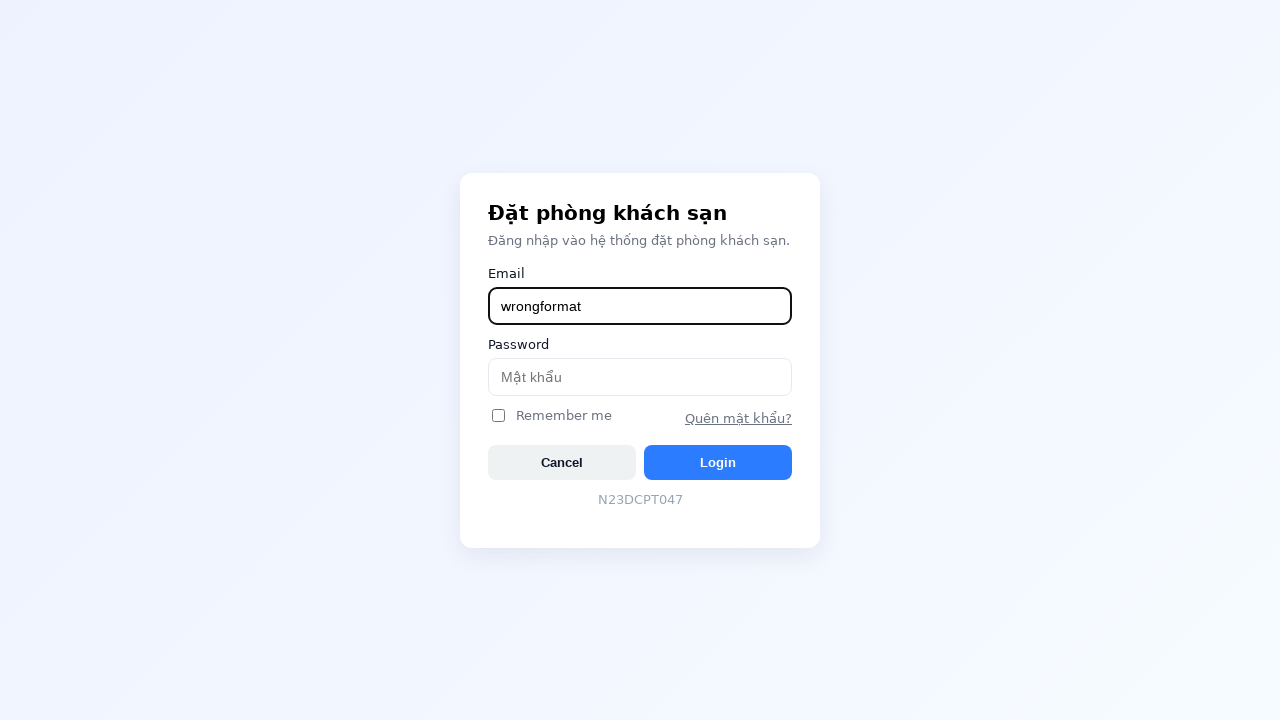

Filled password field with '123456' on #password
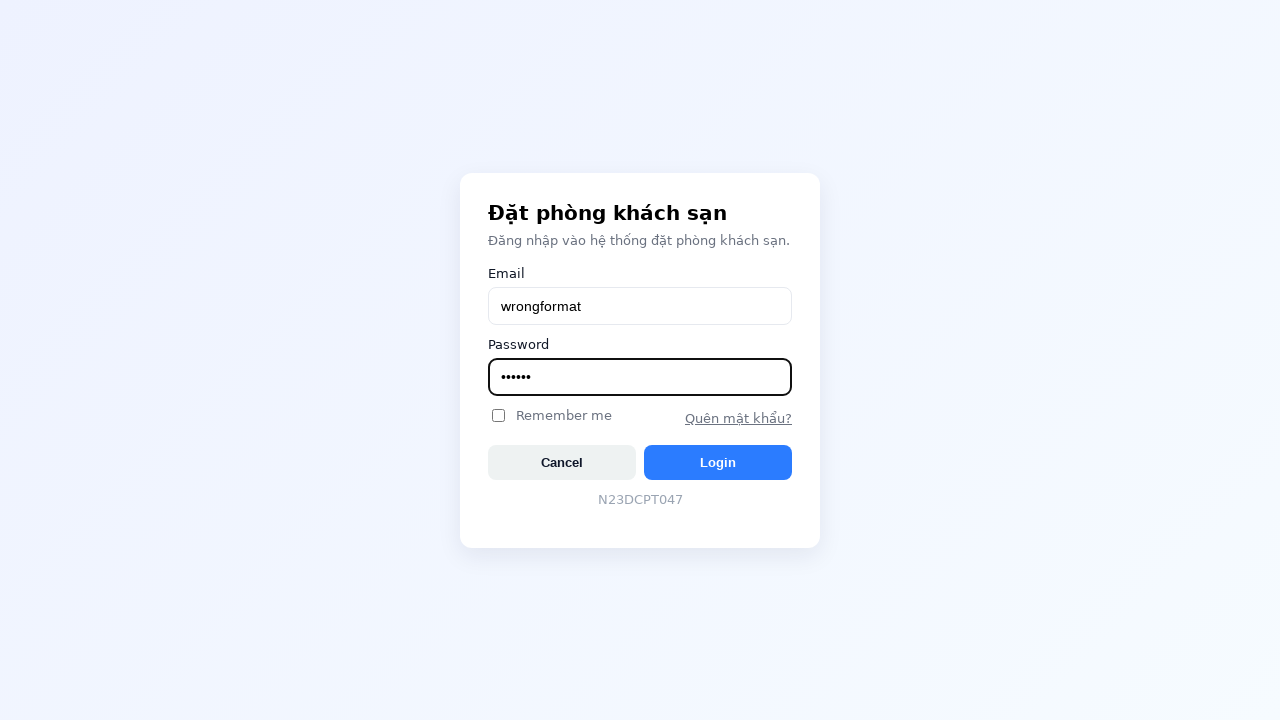

Clicked login button at (718, 462) on #btnLogin
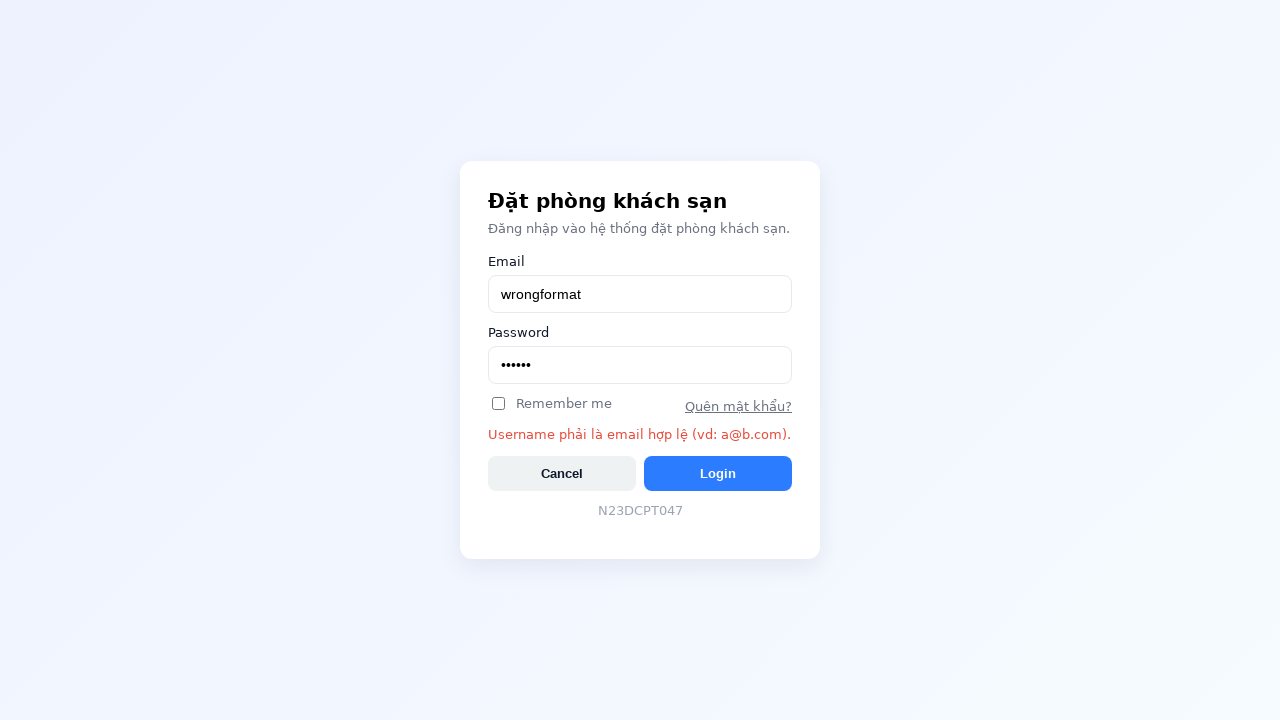

Email validation error message appeared
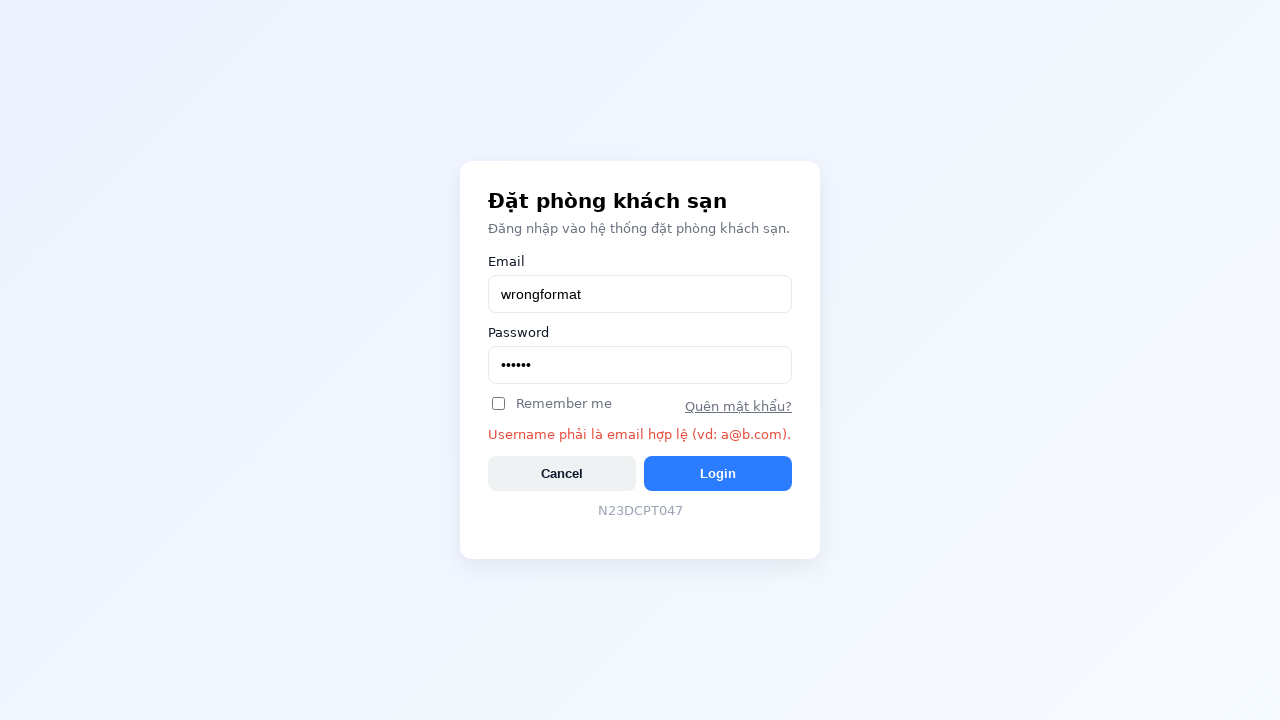

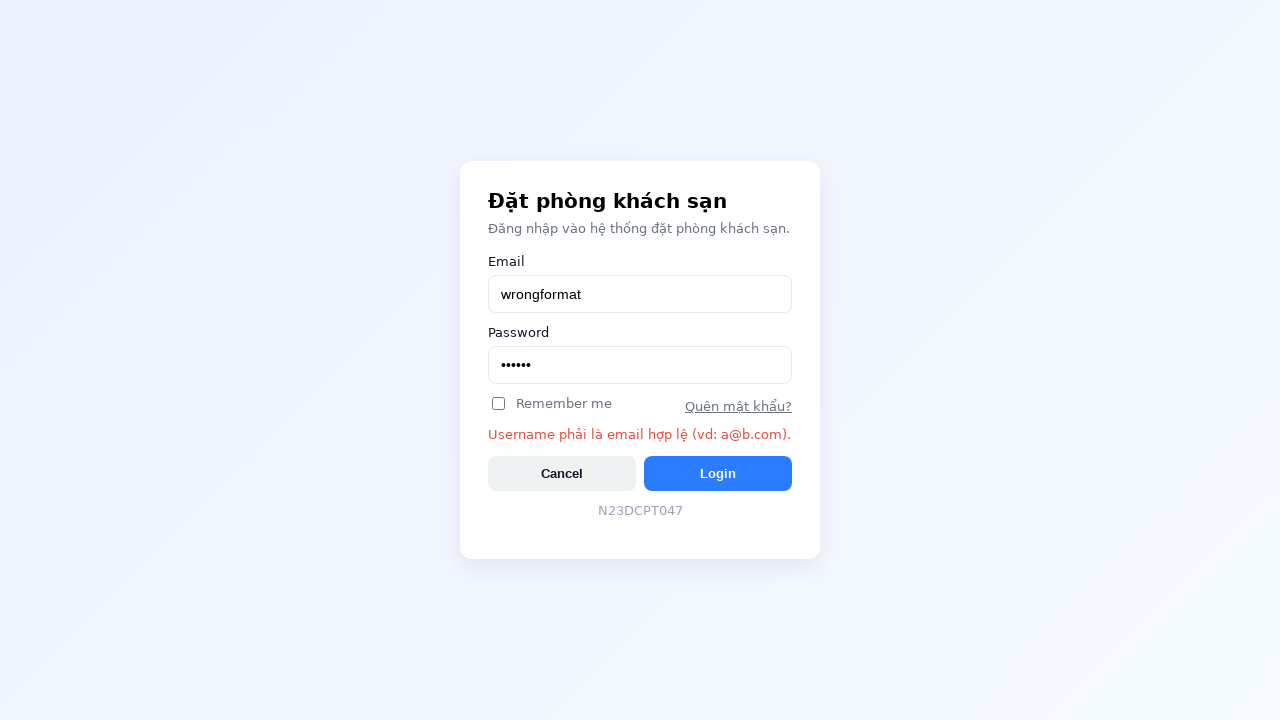